Tests static dropdown selection functionality by selecting options using three different methods: by index, by visible text, and by value on a currency dropdown.

Starting URL: https://rahulshettyacademy.com/dropdownsPractise/

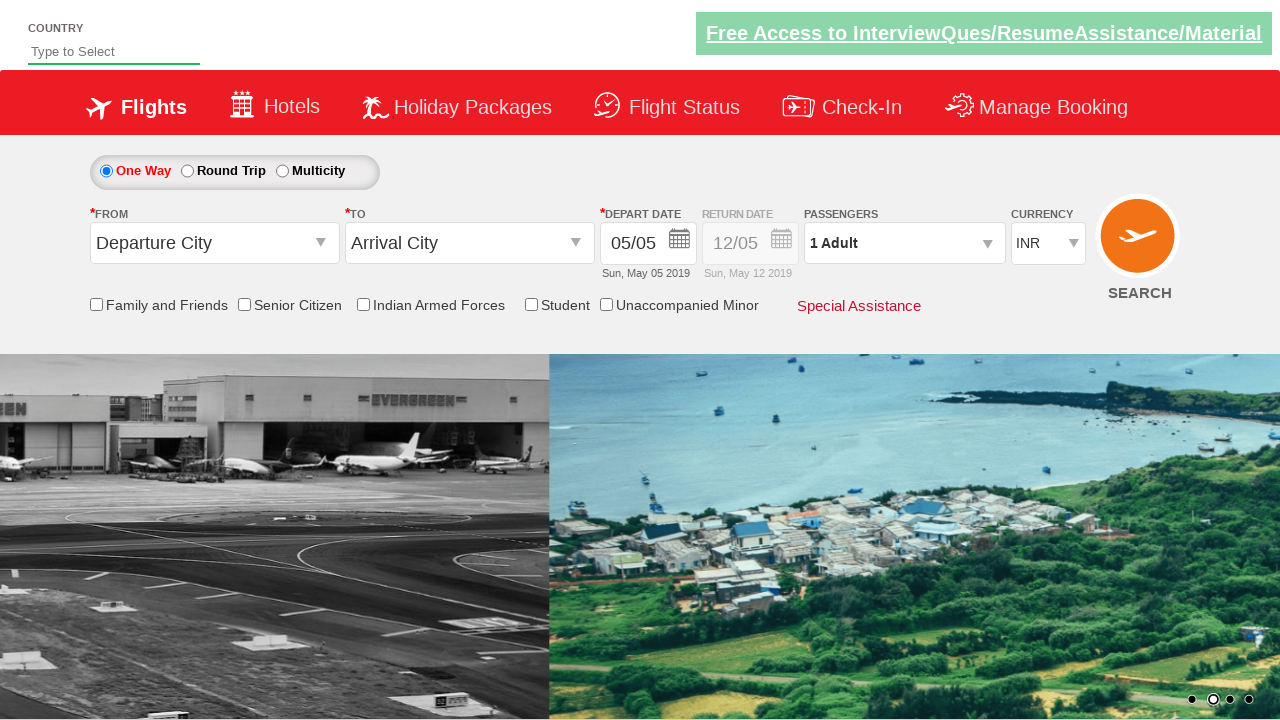

Located currency dropdown element
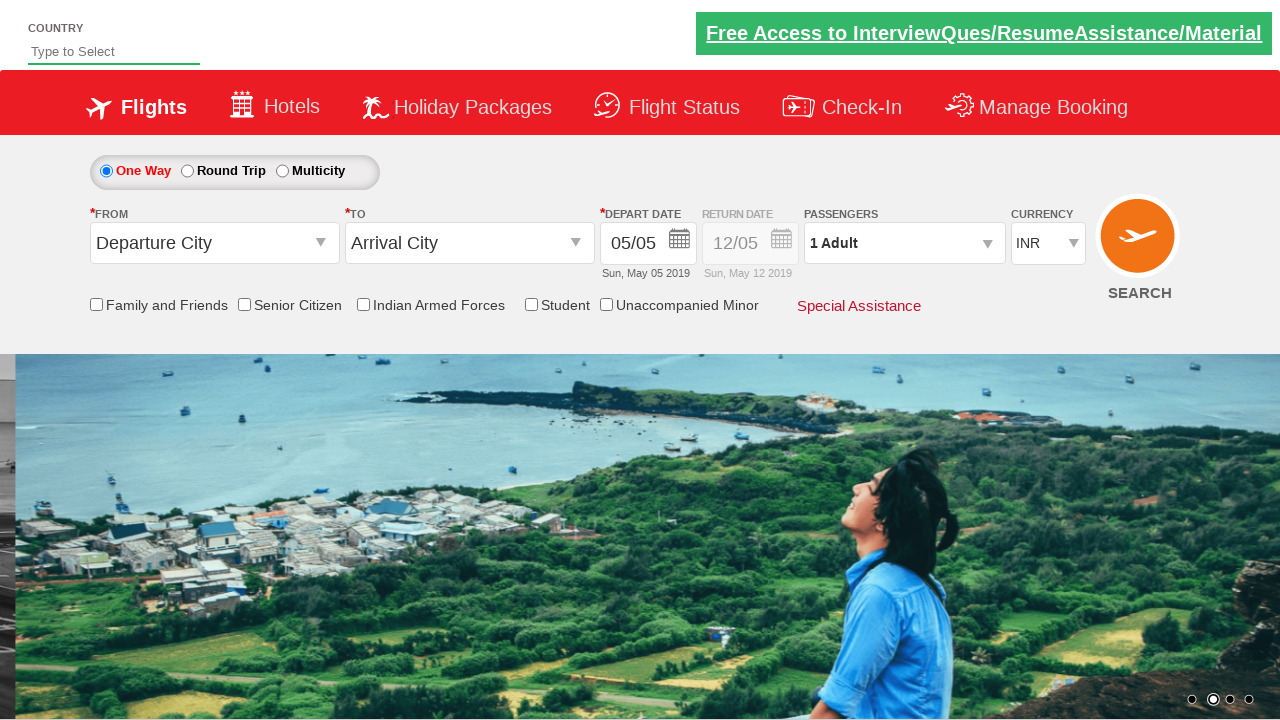

Selected dropdown option by index 3 on select#ctl00_mainContent_DropDownListCurrency
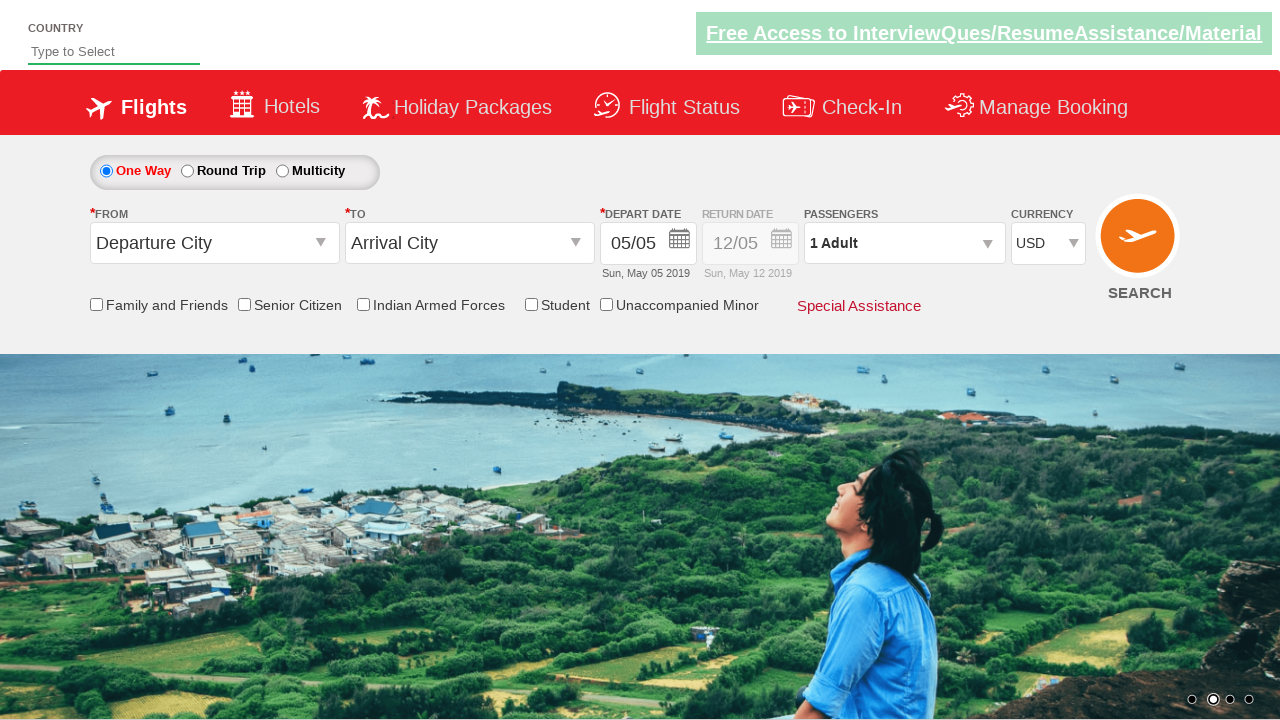

Waited 500ms for selection to register
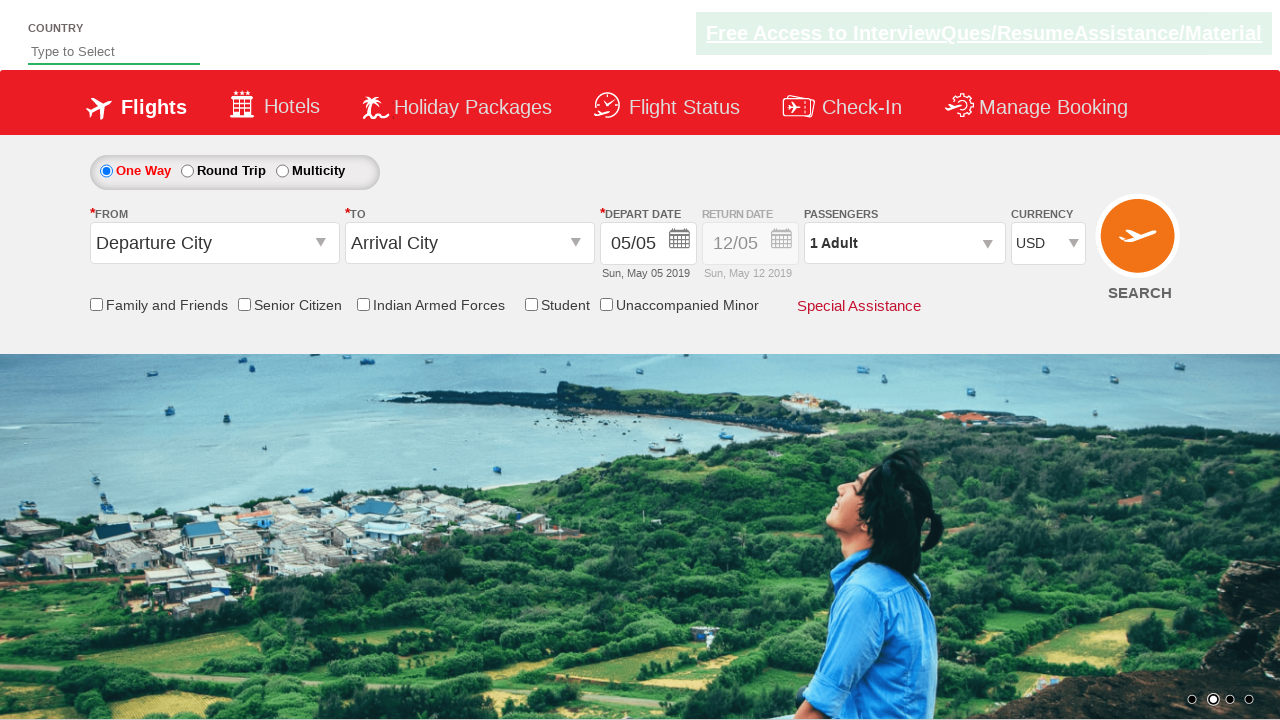

Selected dropdown option by visible text 'AED' on select#ctl00_mainContent_DropDownListCurrency
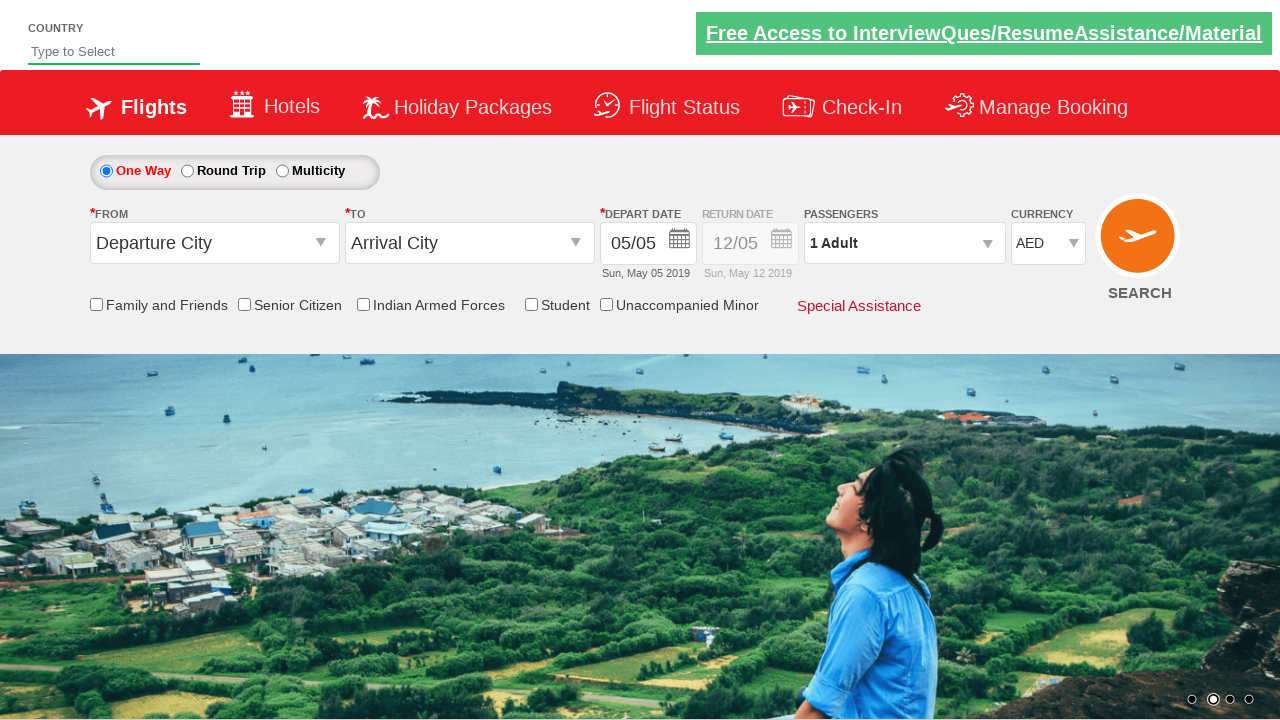

Waited 500ms for selection to register
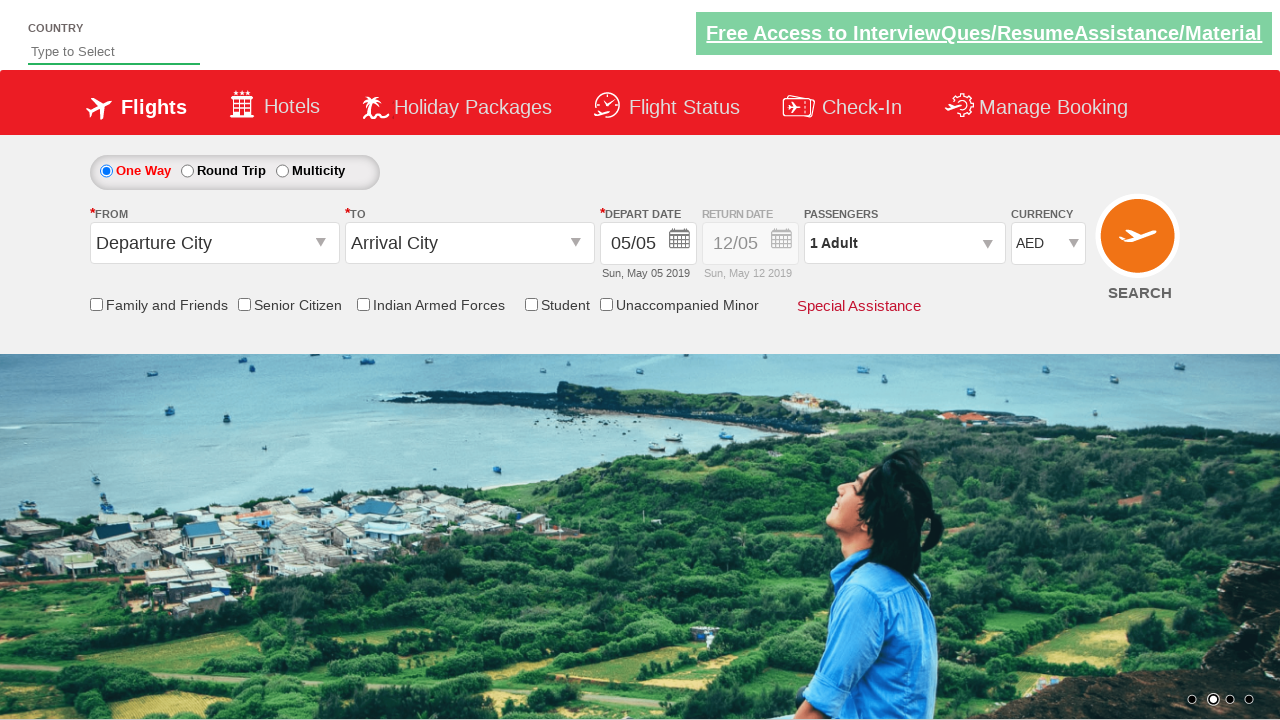

Selected dropdown option by value 'INR' on select#ctl00_mainContent_DropDownListCurrency
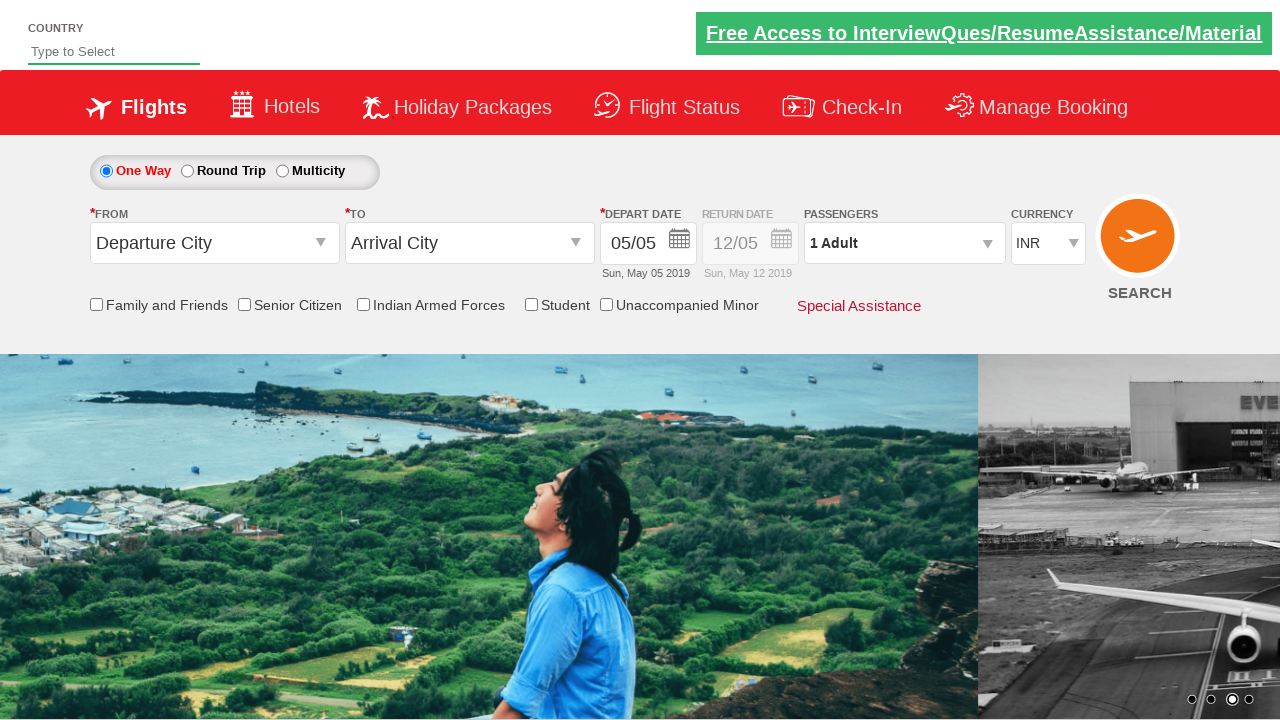

Verified that 'INR' was successfully selected in the dropdown
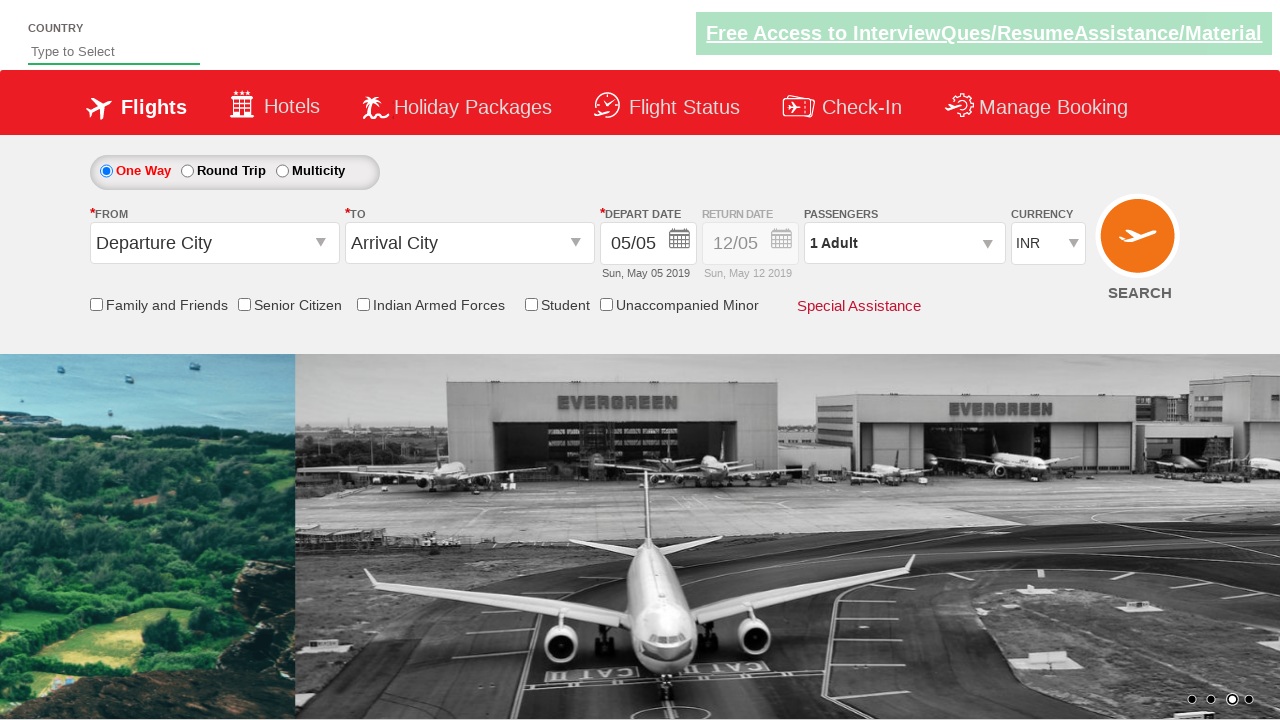

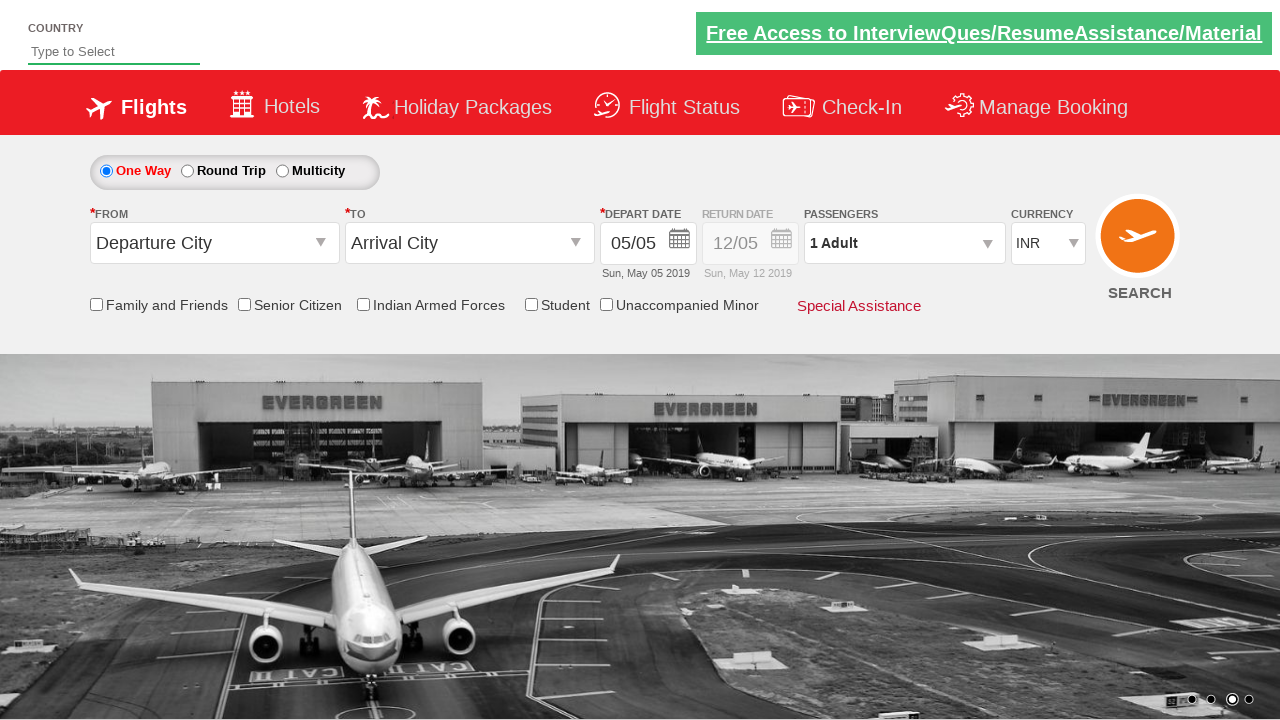